Tests clicking a blinking text link that opens a new tab and verifies content loads on the new page

Starting URL: https://rahulshettyacademy.com/loginpagePractise/

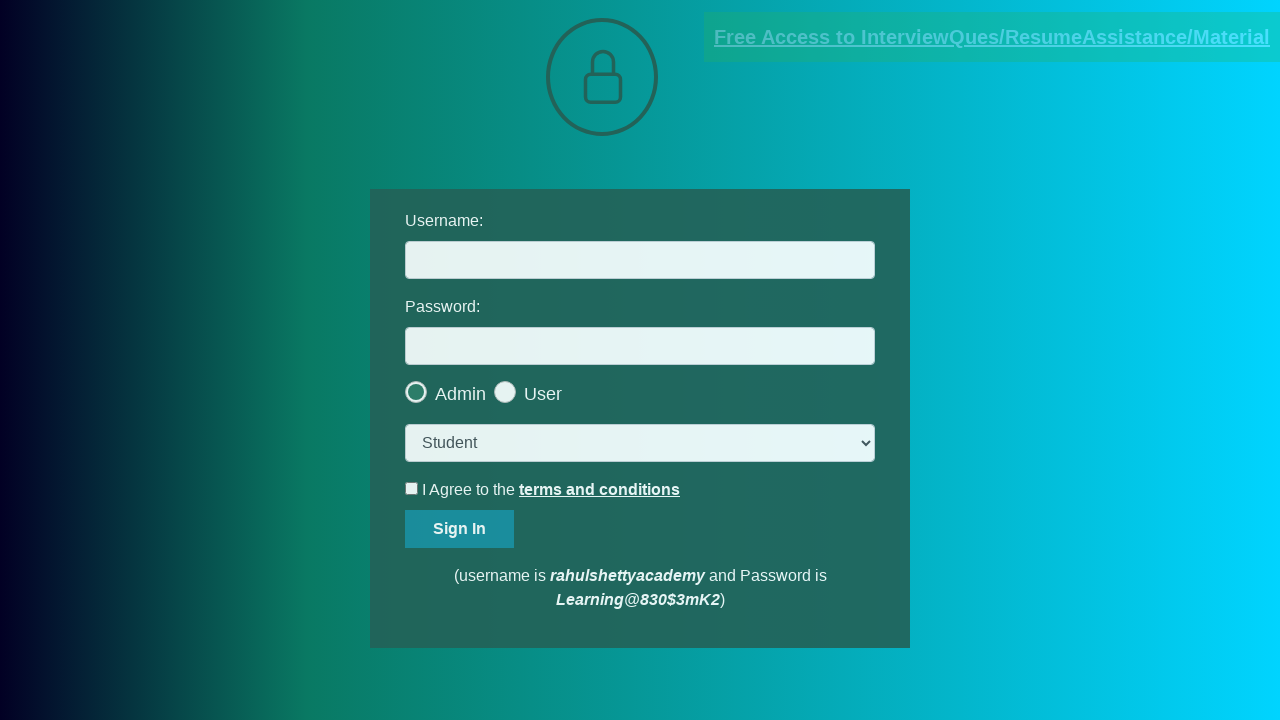

Clicked blinking text link to open new tab at (992, 37) on .blinkingText
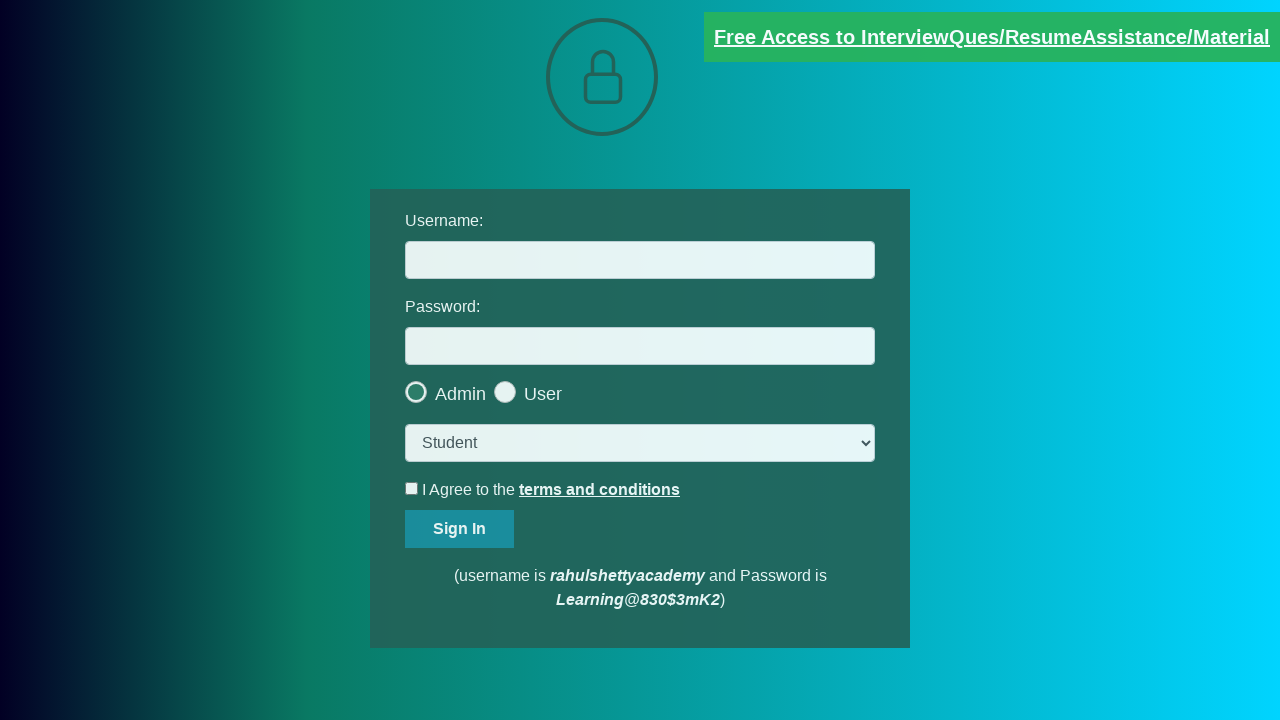

New tab opened and page object retrieved
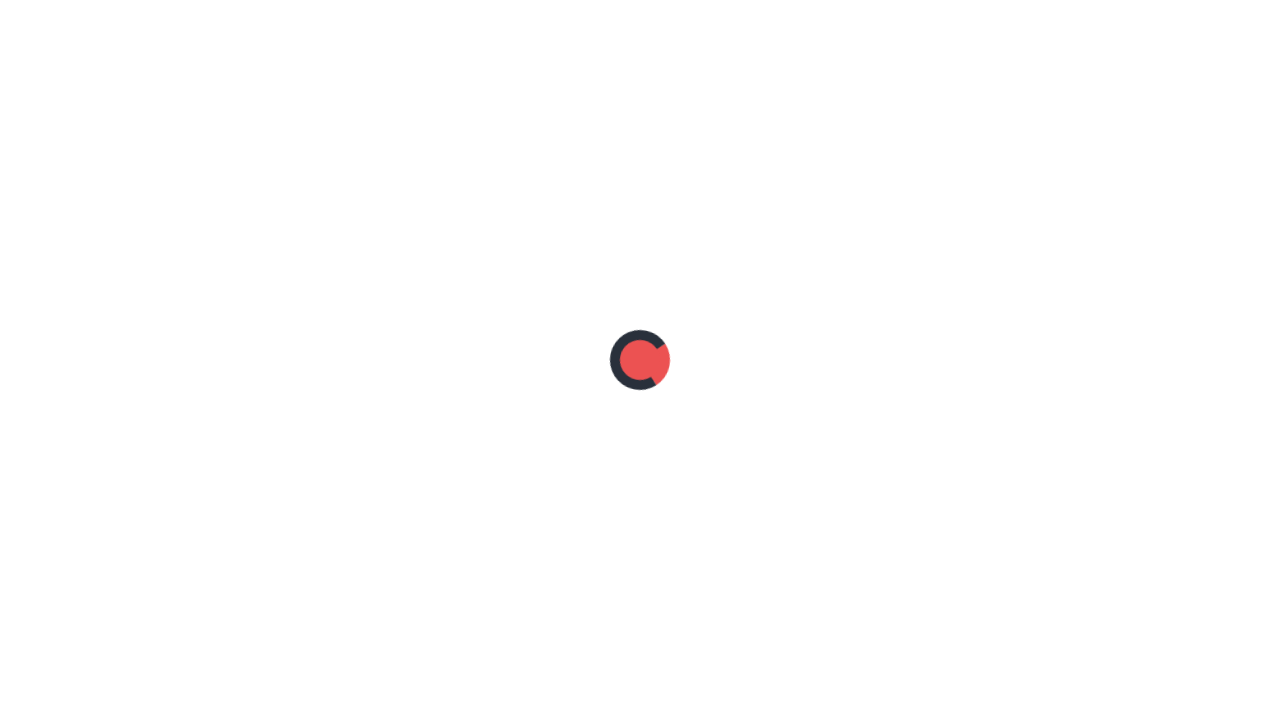

New page fully loaded (networkidle state reached)
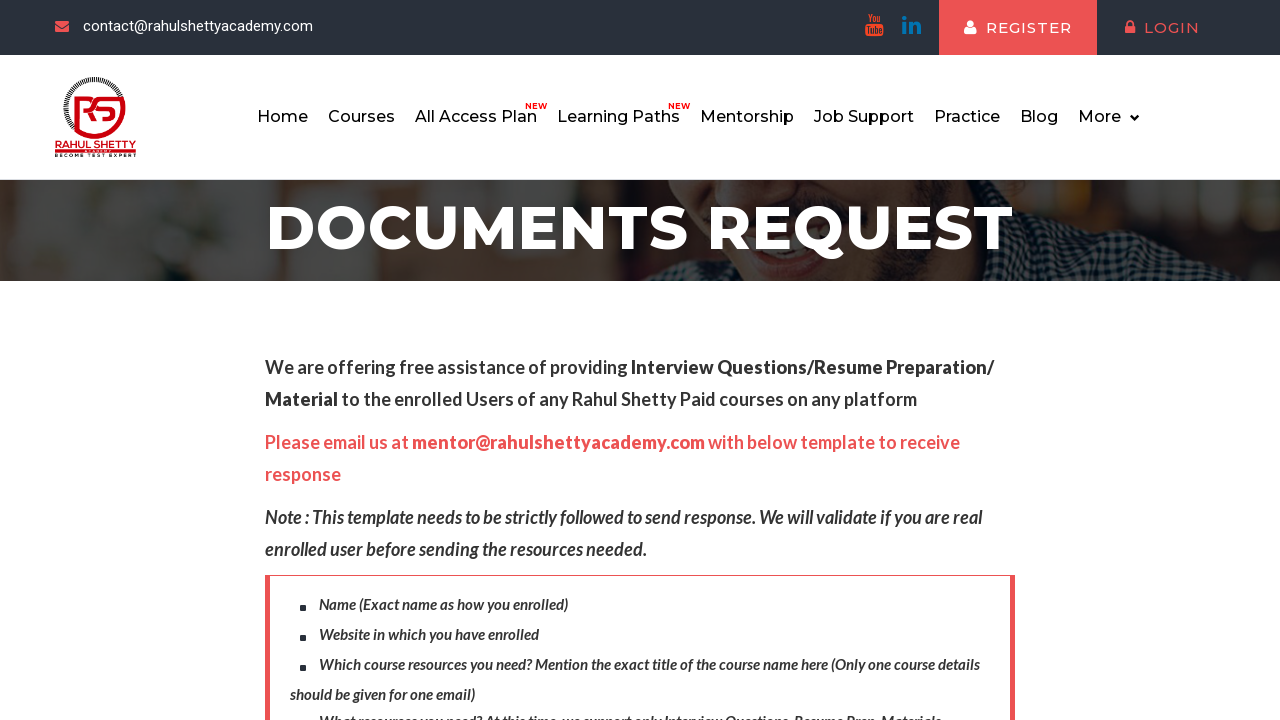

Red text element became visible on new page
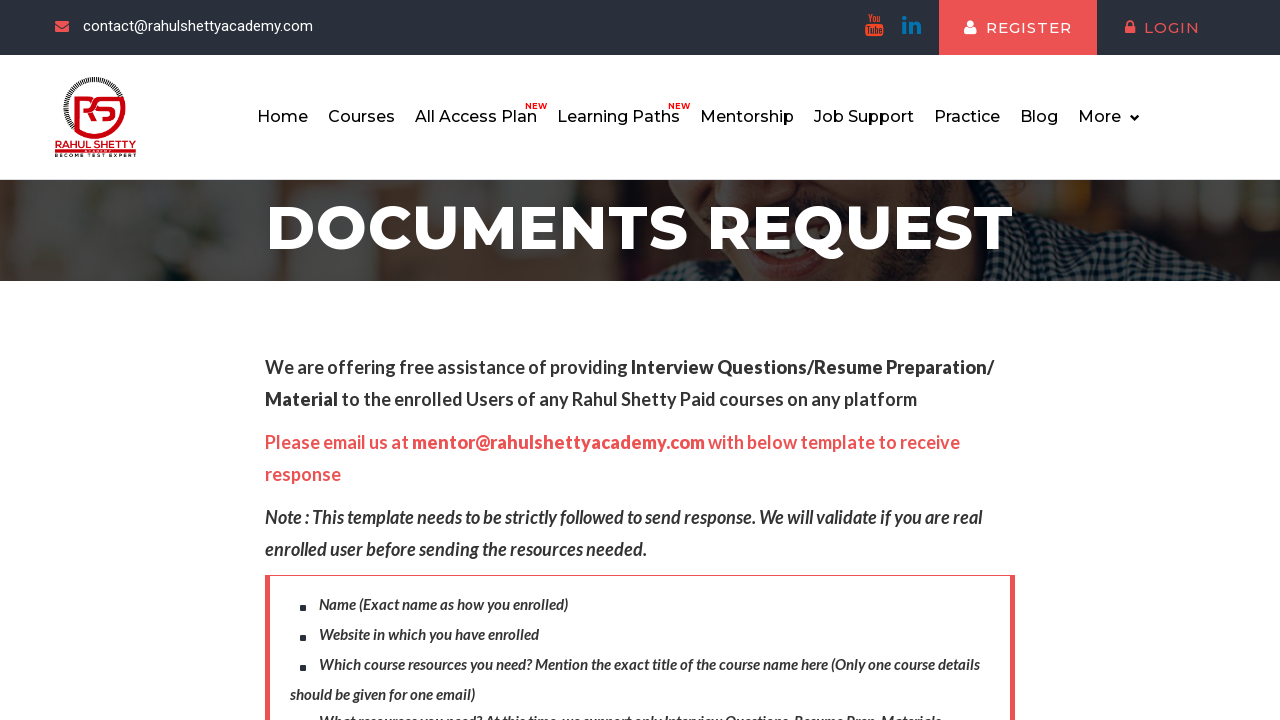

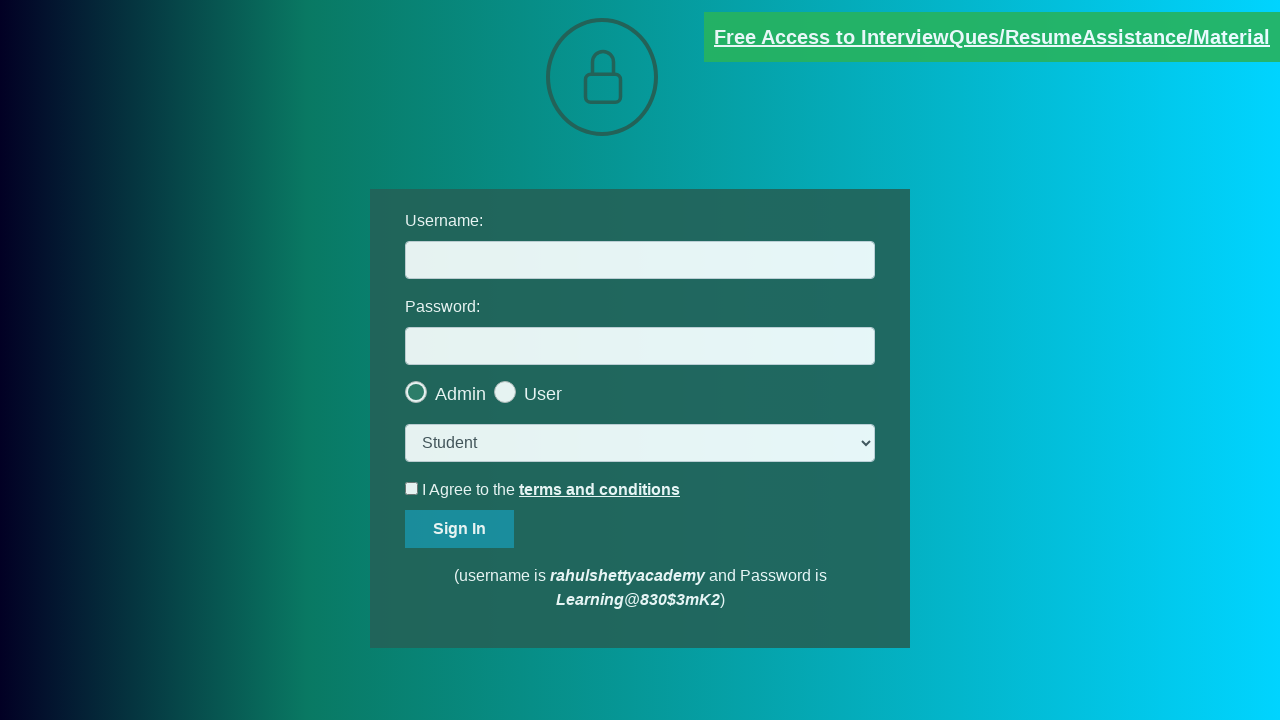